Tests the sum functionality of a calculator by entering two decimal numbers and clicking the sum button, then verifying the result

Starting URL: http://antoniotrindade.com.br/treinoautomacao/desafiosoma.html

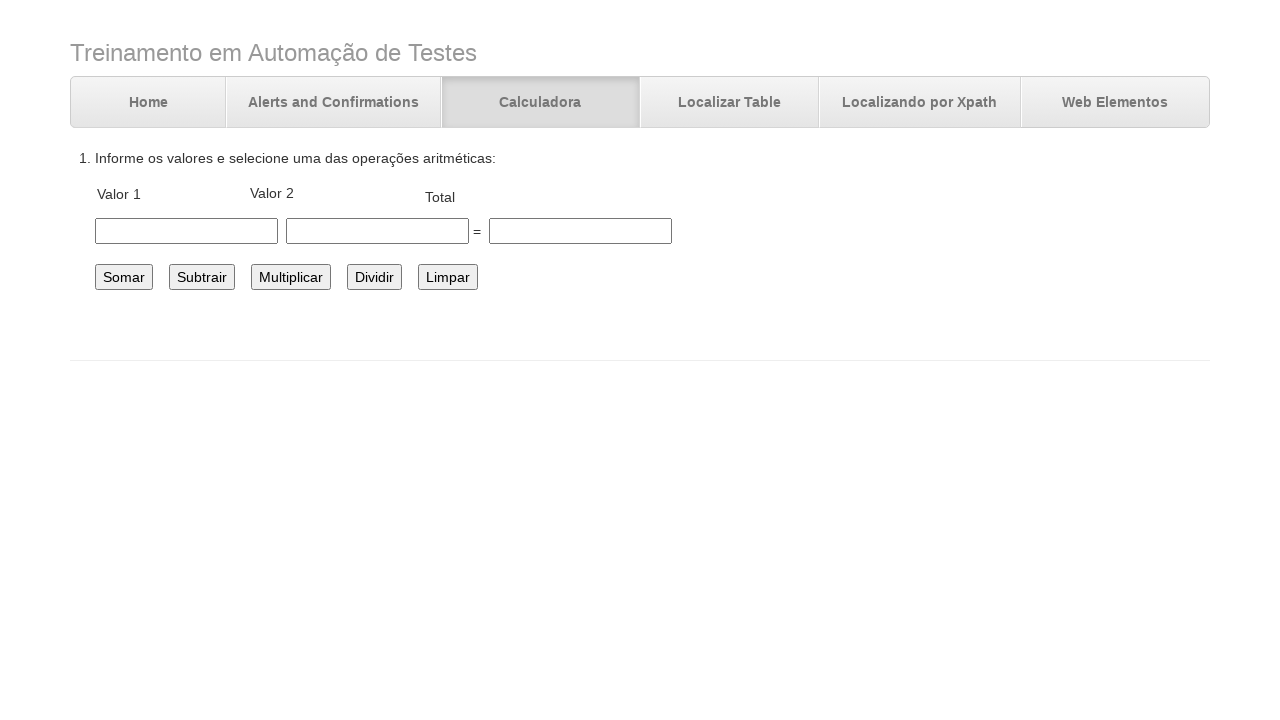

Navigated to calculator test page
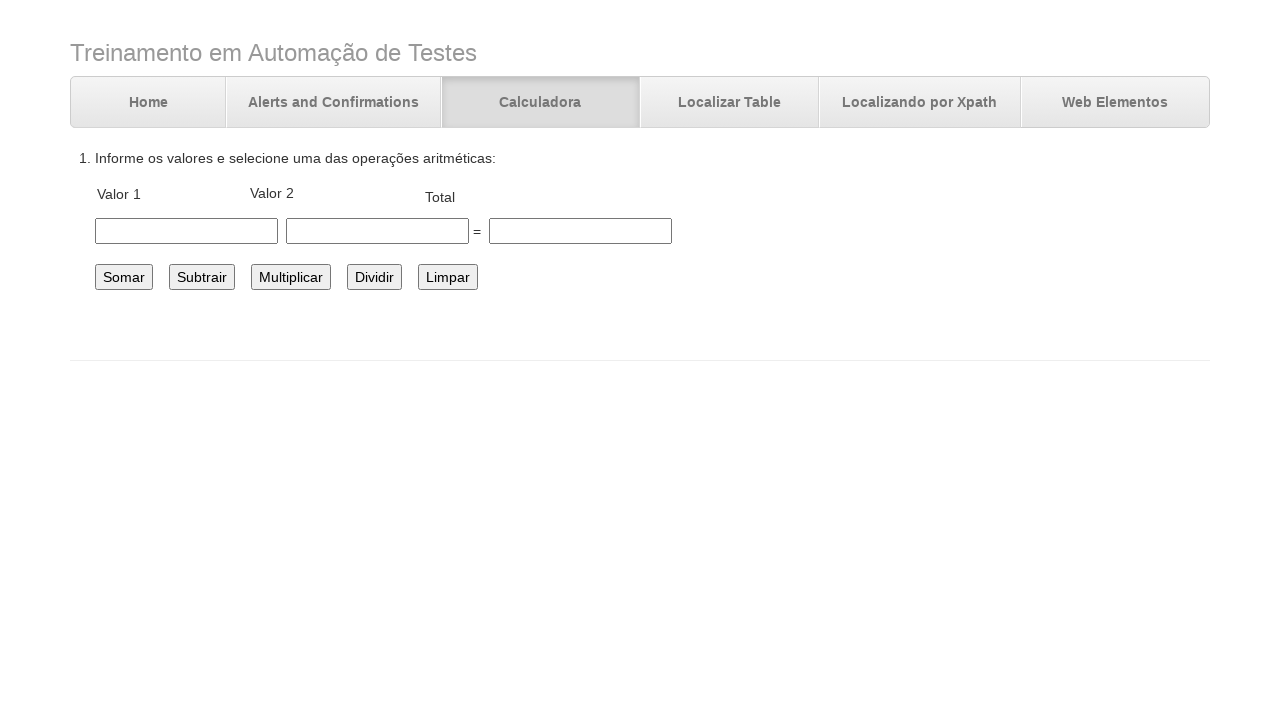

Filled first number field with 5.45 on #number1
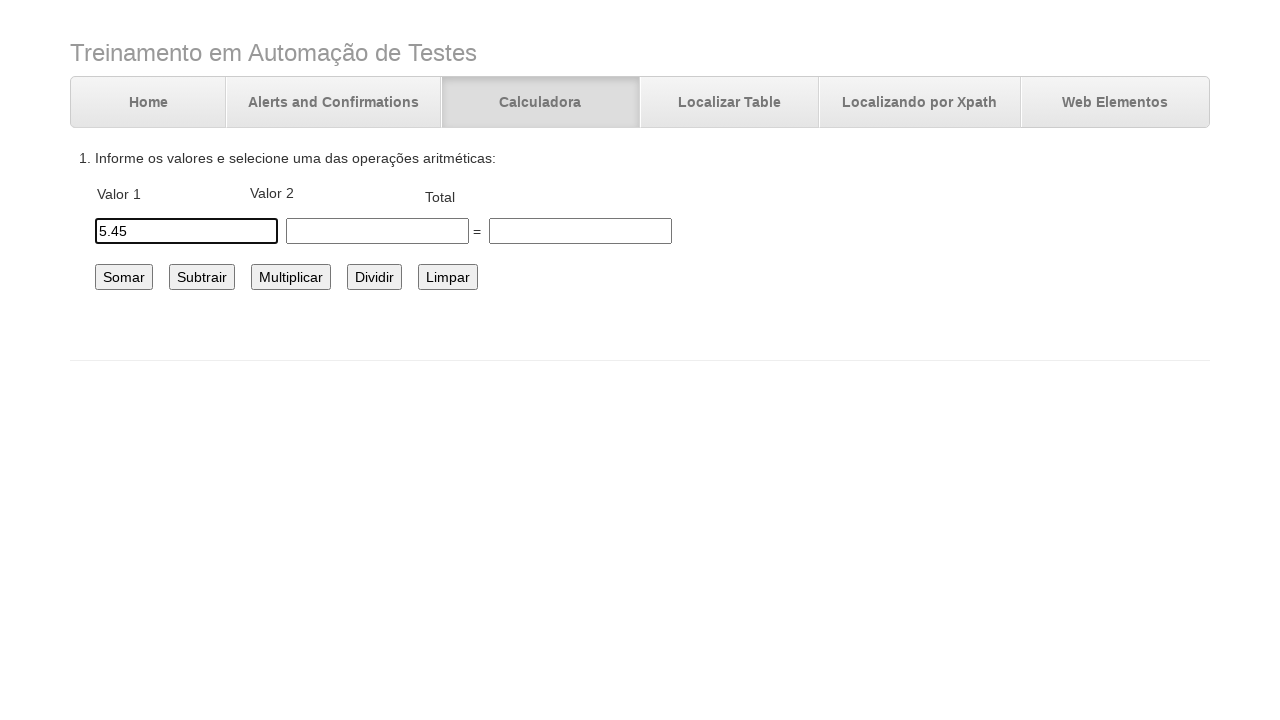

Filled second number field with 4.01 on #number2
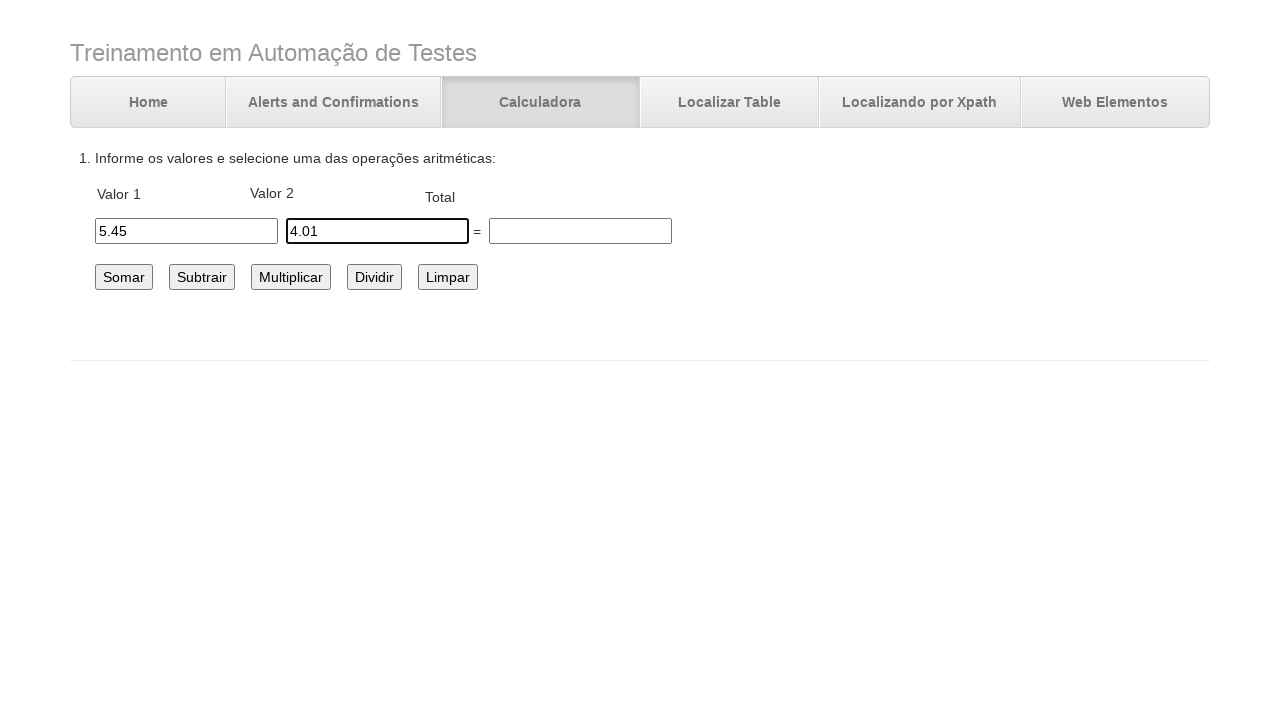

Clicked the sum button at (124, 277) on #somar
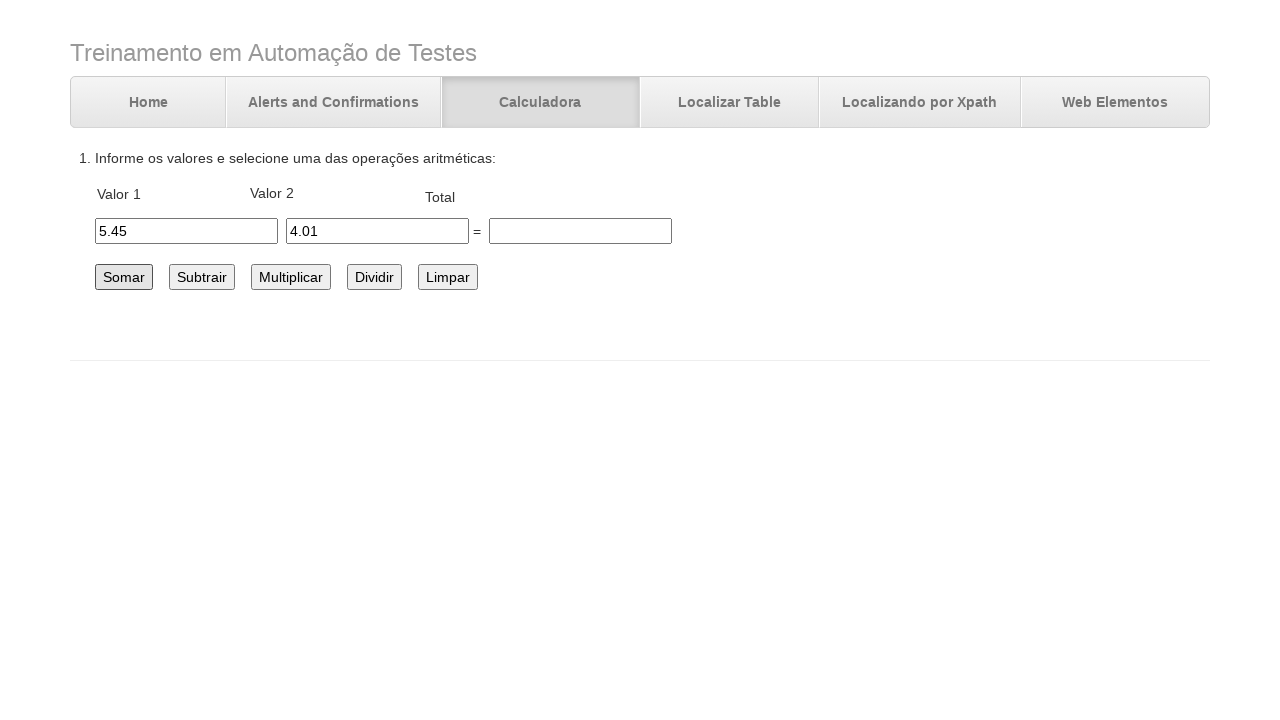

Waited for result to appear
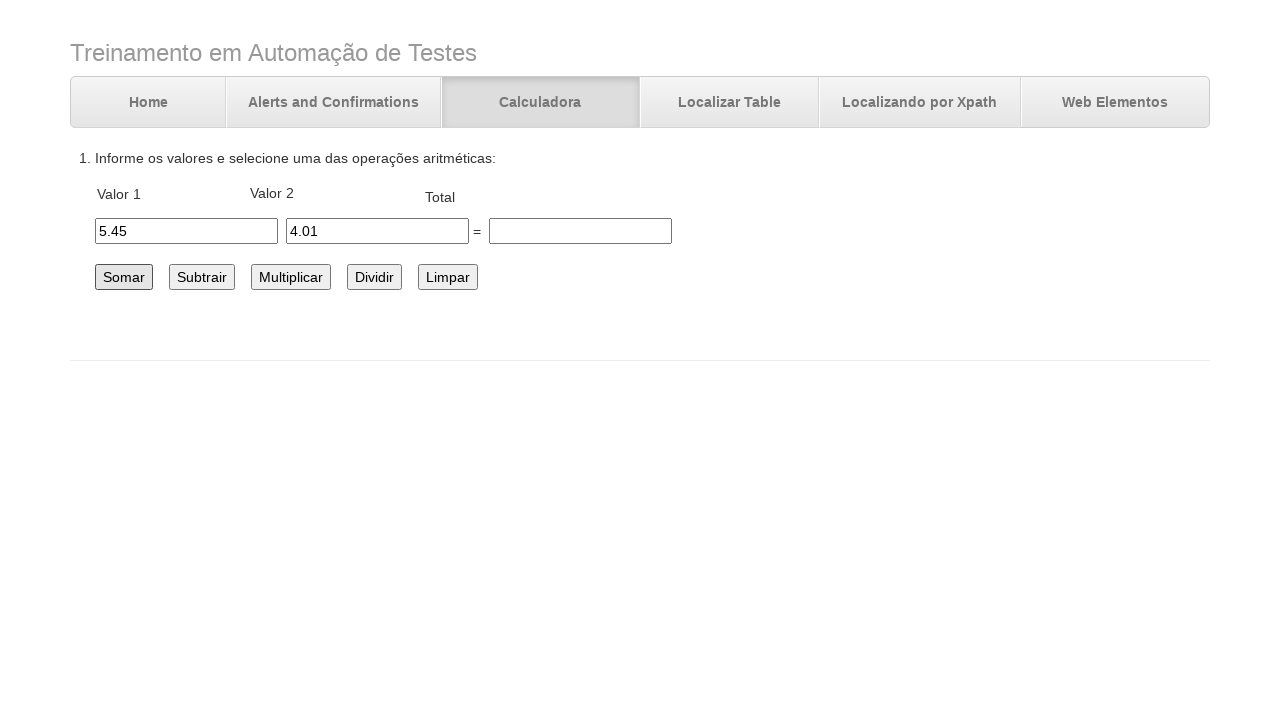

Retrieved total value: 
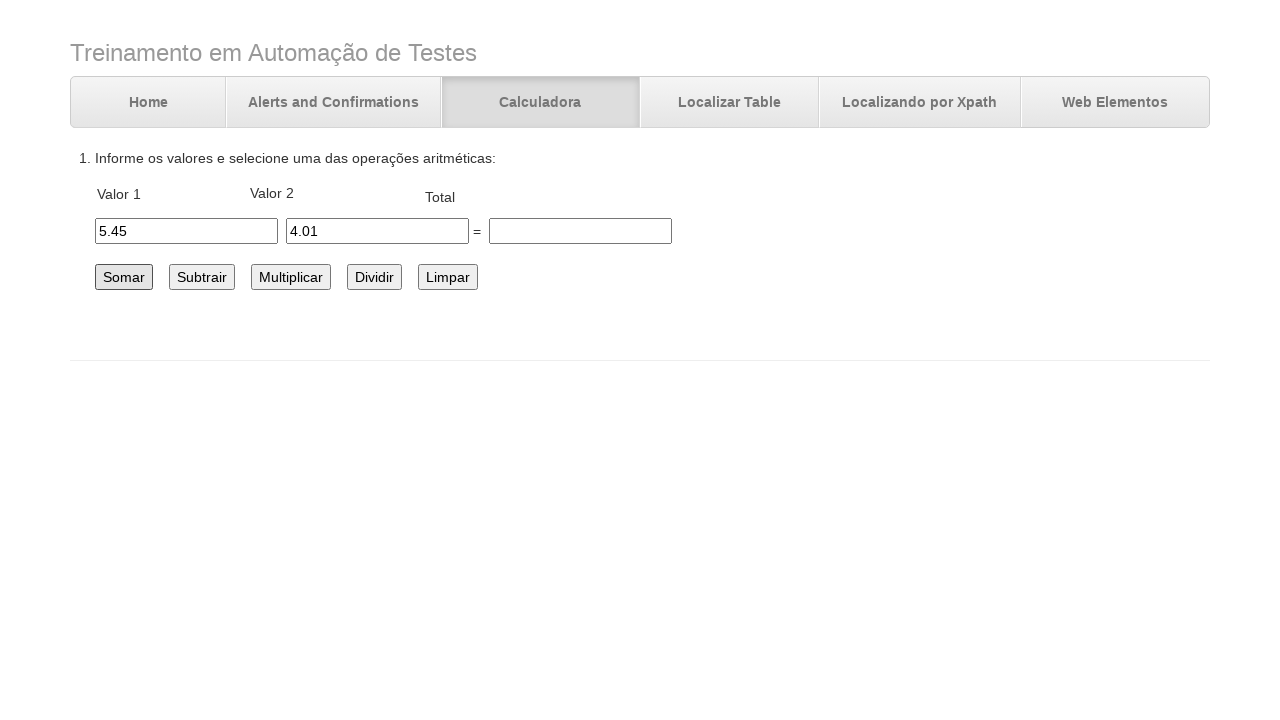

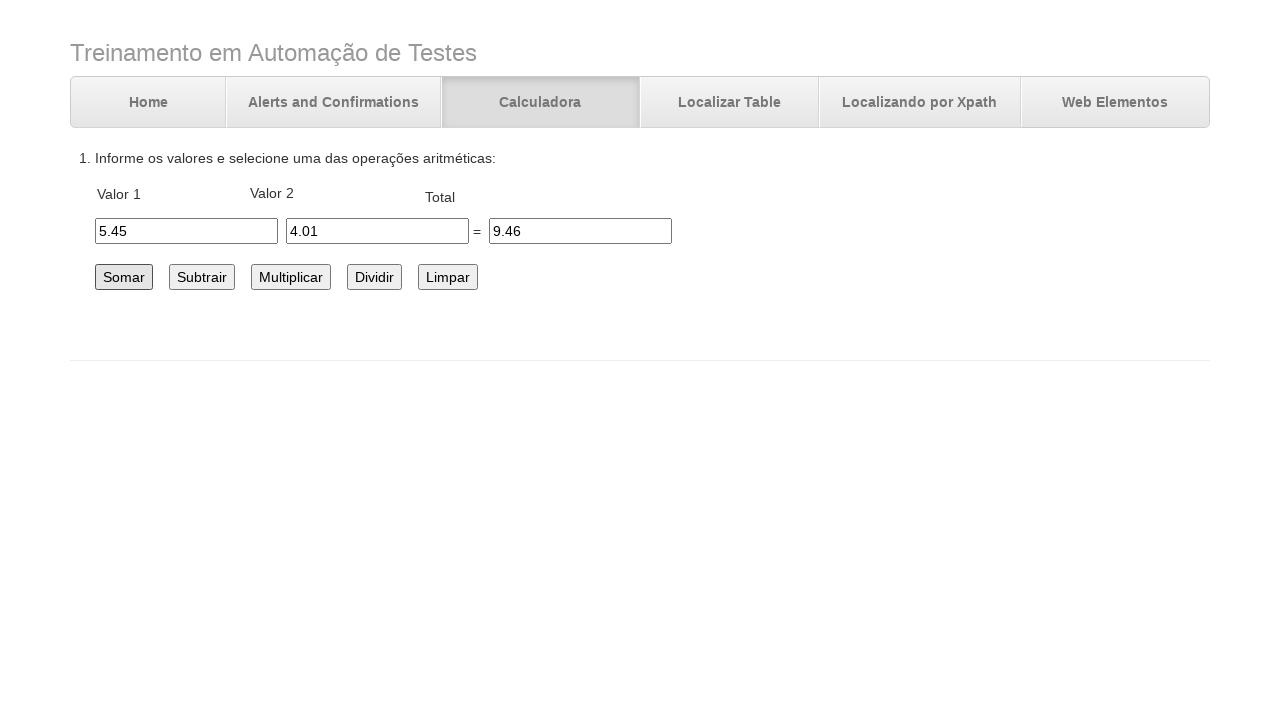